Tests a simple form by filling in first name, last name, city, and country fields using various locator strategies (tag name, name attribute, class, and ID), then submits the form by clicking a button.

Starting URL: http://suninjuly.github.io/simple_form_find_task.html

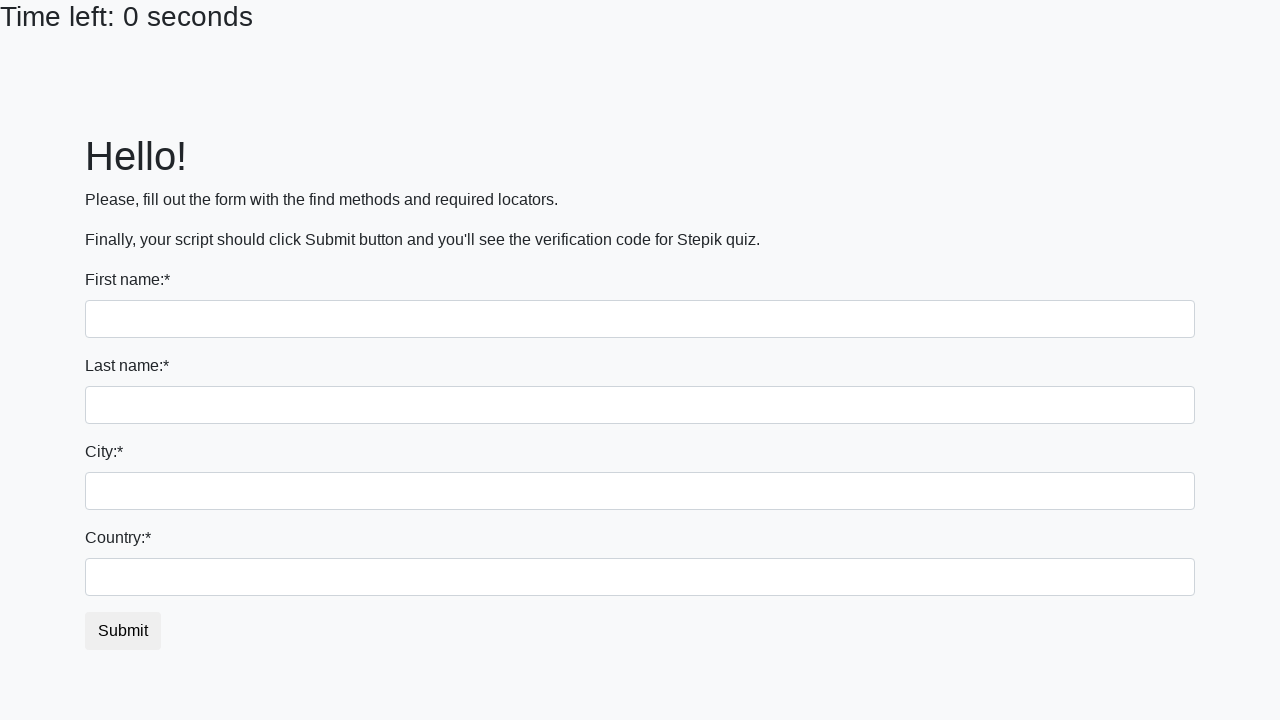

Filled first name field with 'Ivan' on input
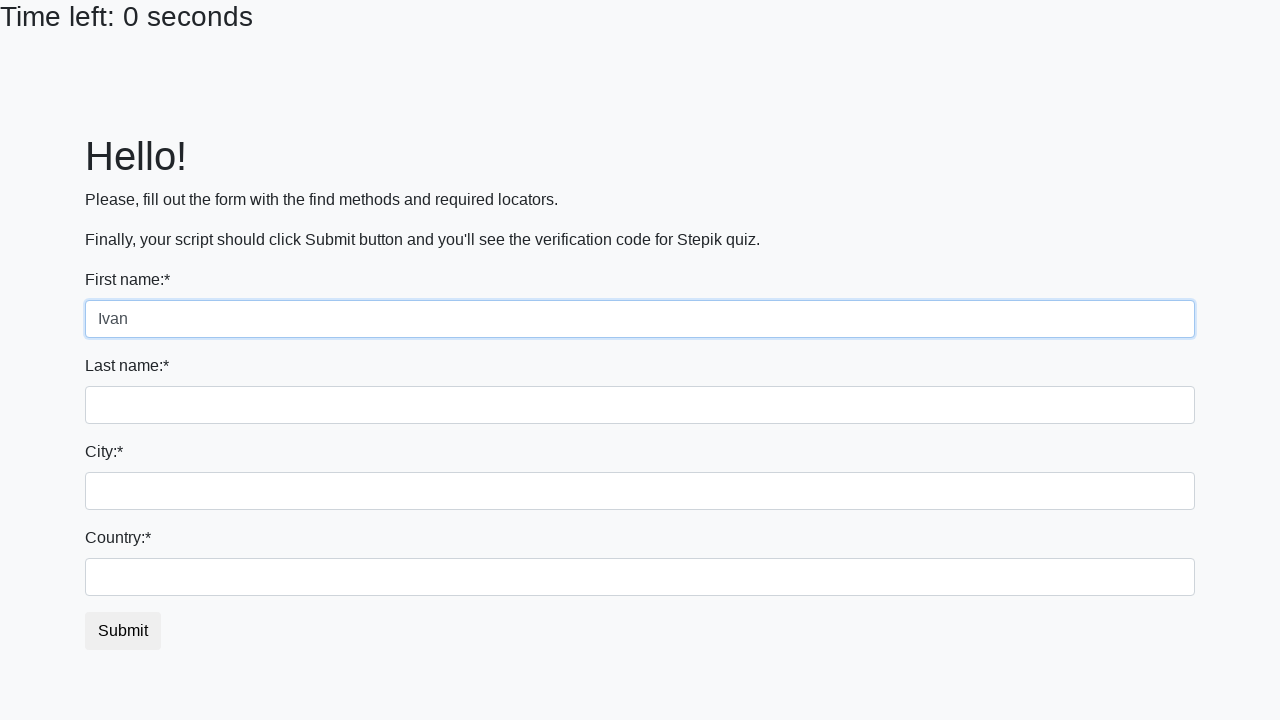

Filled last name field with 'Petrov' on input[name='last_name']
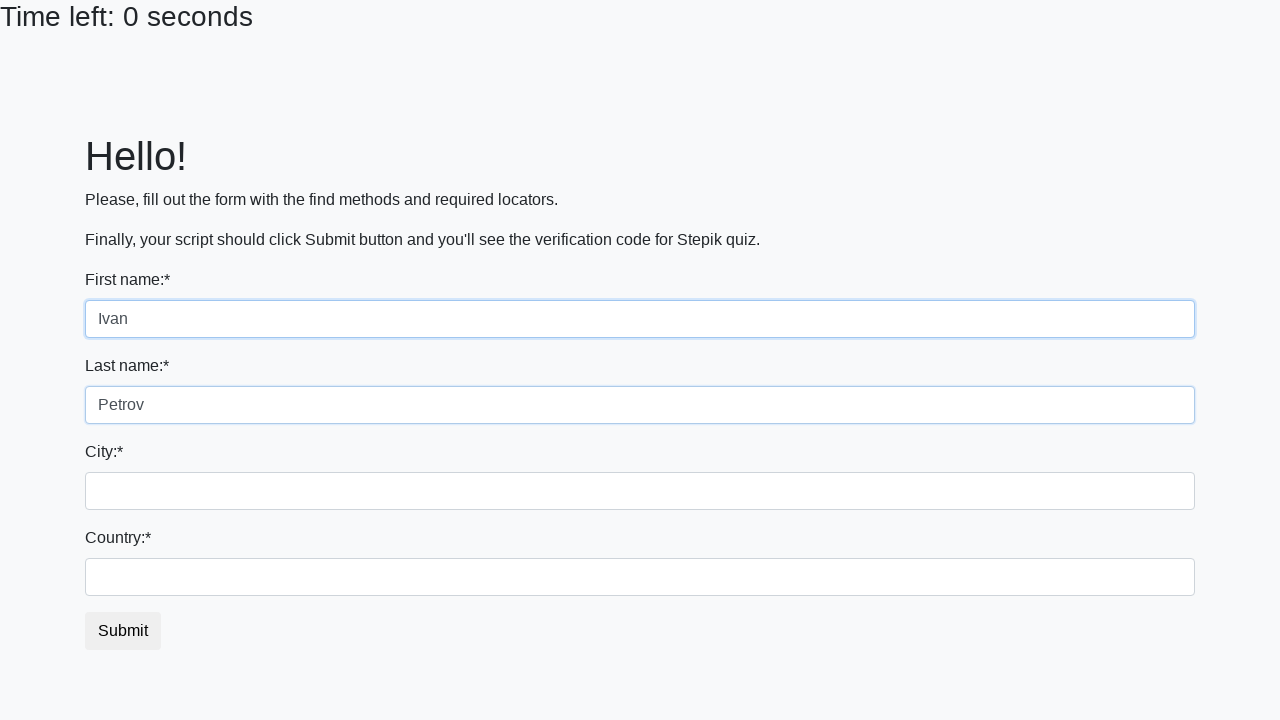

Filled city field with 'Smolensk' on .city
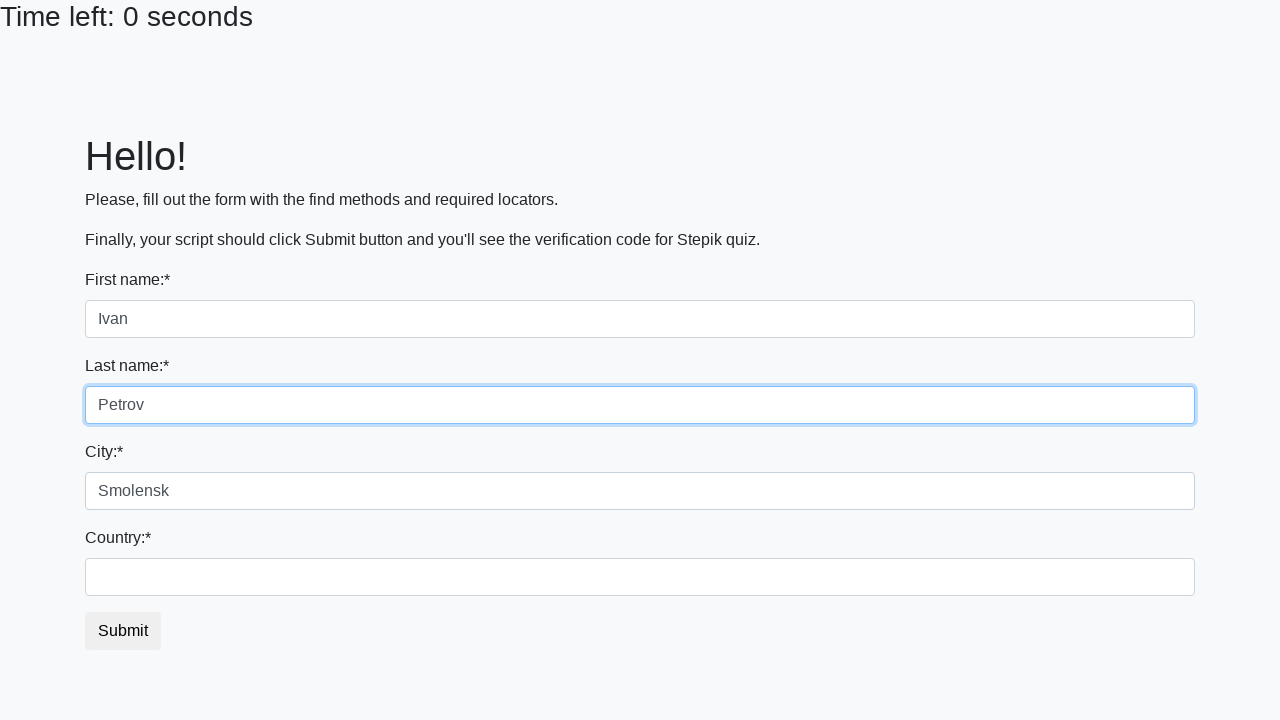

Filled country field with 'Russia' on #country
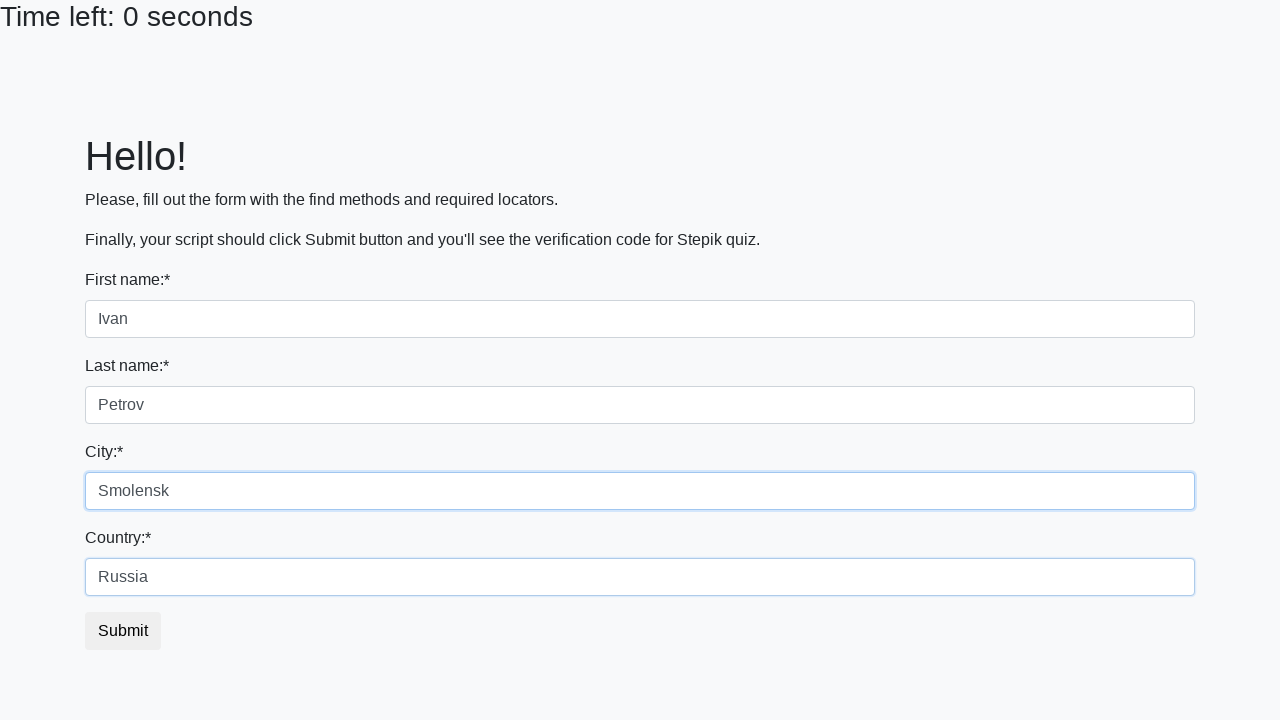

Clicked submit button to submit form at (123, 631) on button.btn
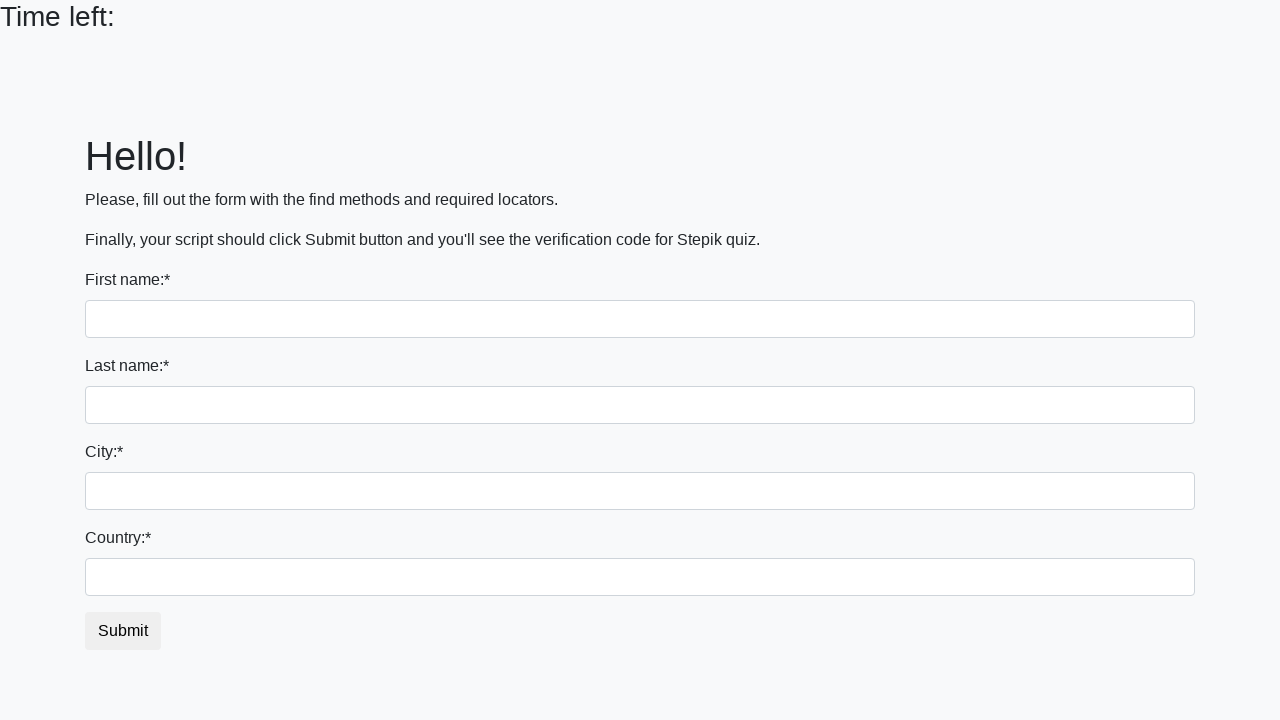

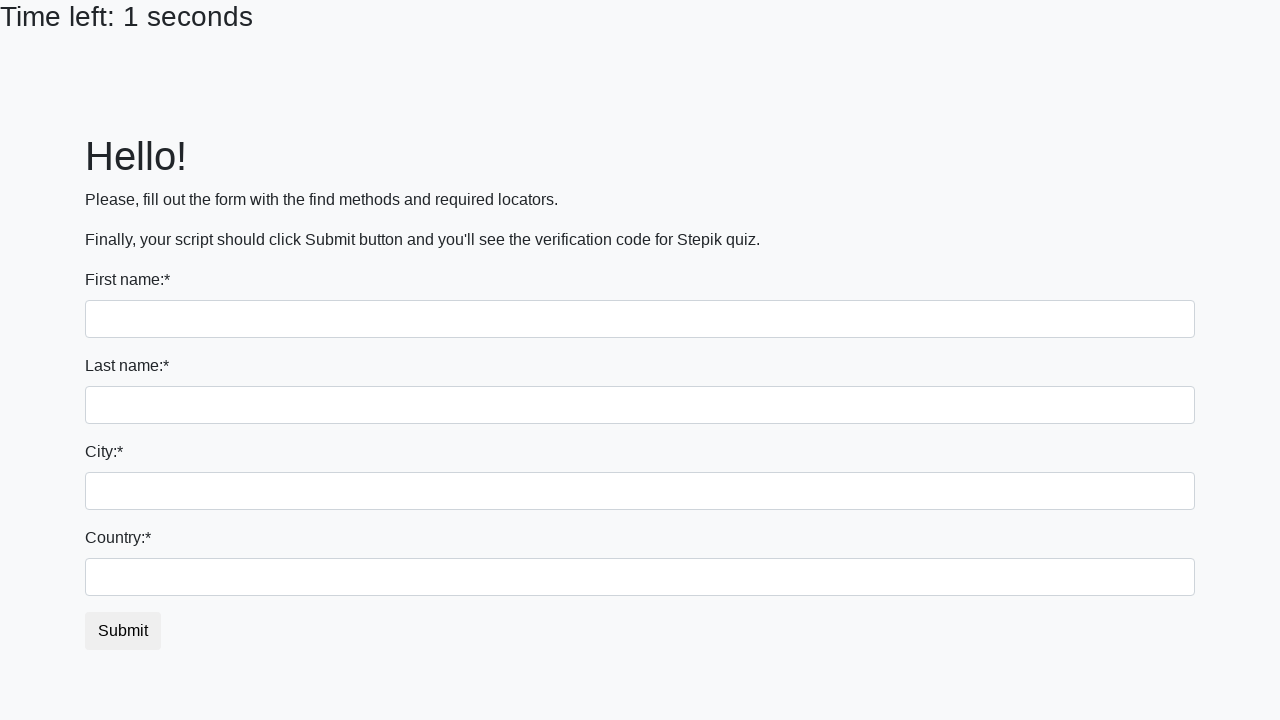